Navigates to a demo page, extracts the h1 heading text, clicks on an article title link, and retrieves the article's English title text

Starting URL: https://code-gym.github.io/spider_demo/

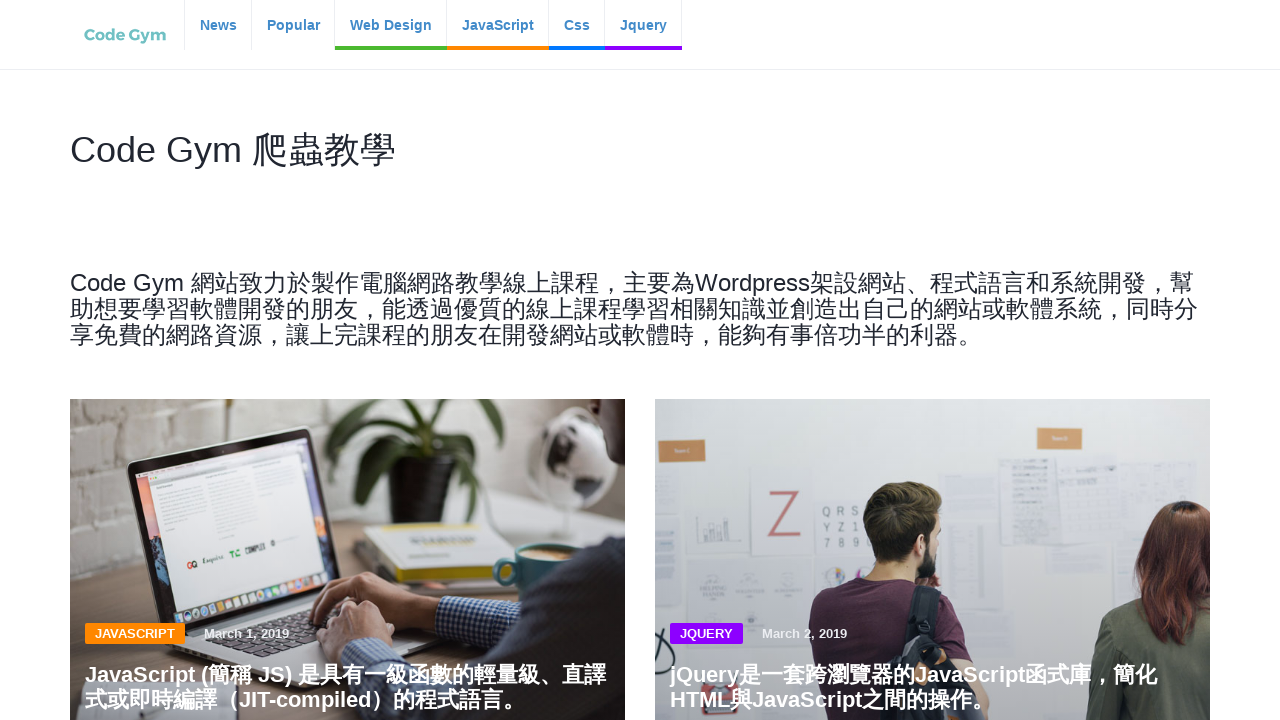

Waited for h1 element to load on demo page
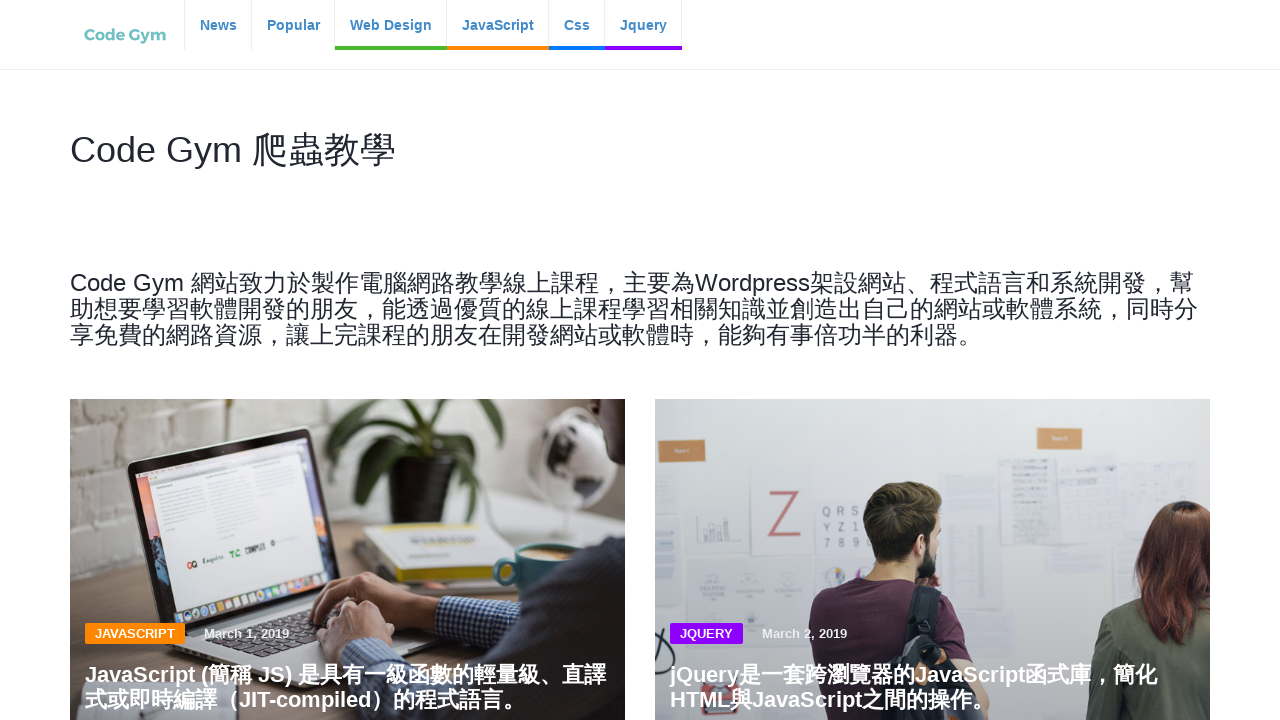

Extracted h1 heading text: 'Code Gym 爬蟲教學'
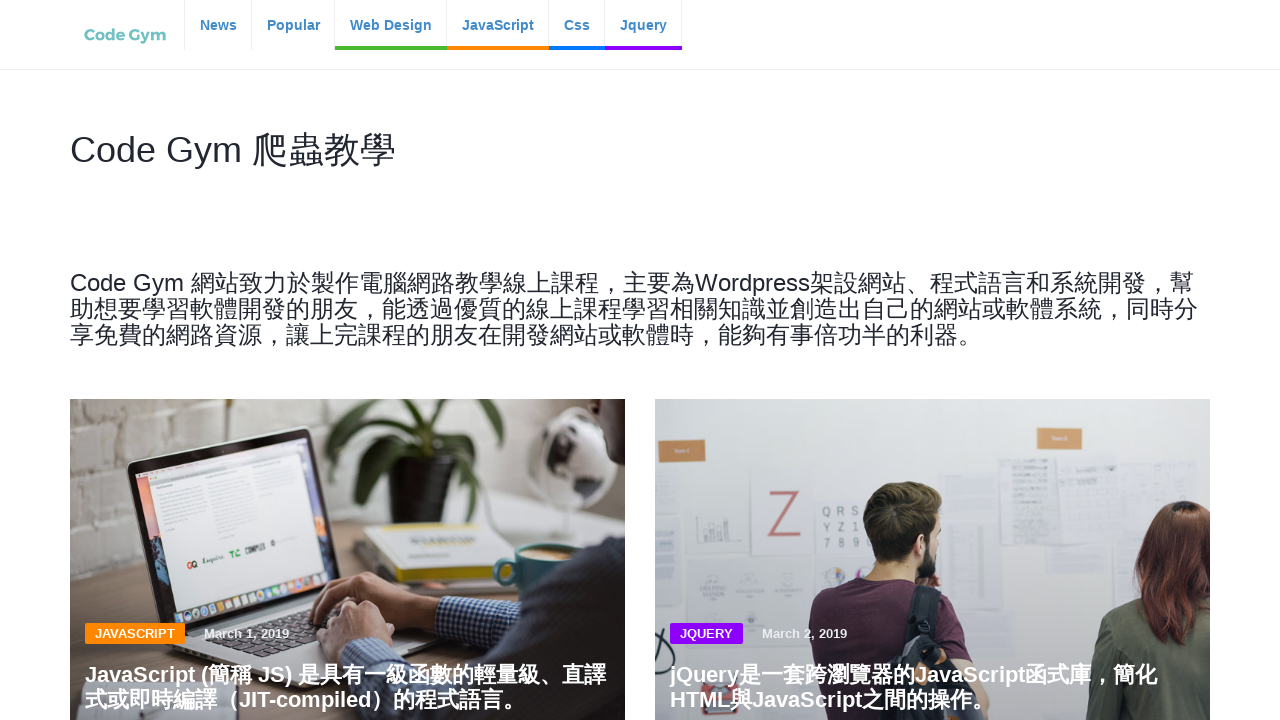

Clicked on article title link at (348, 688) on xpath=/html/body/div[2]/div/div[1]/div[1]/div/div/h3
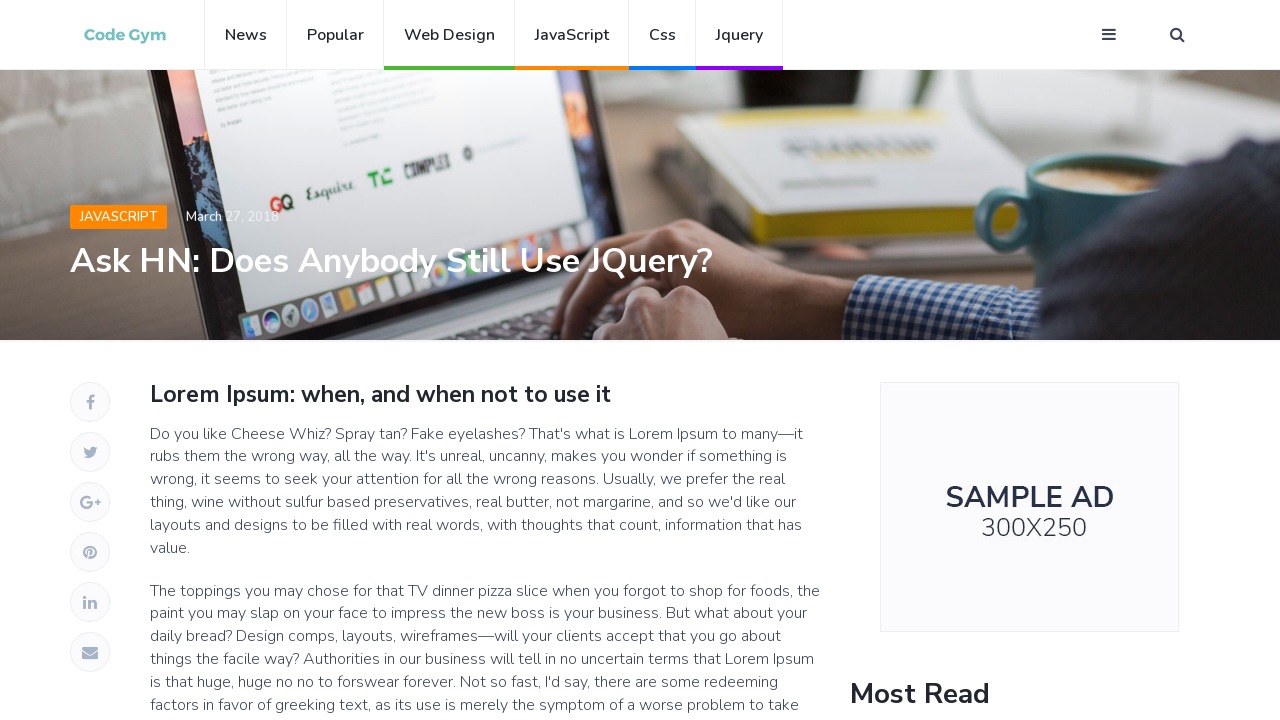

Waited for article title element to load after navigation
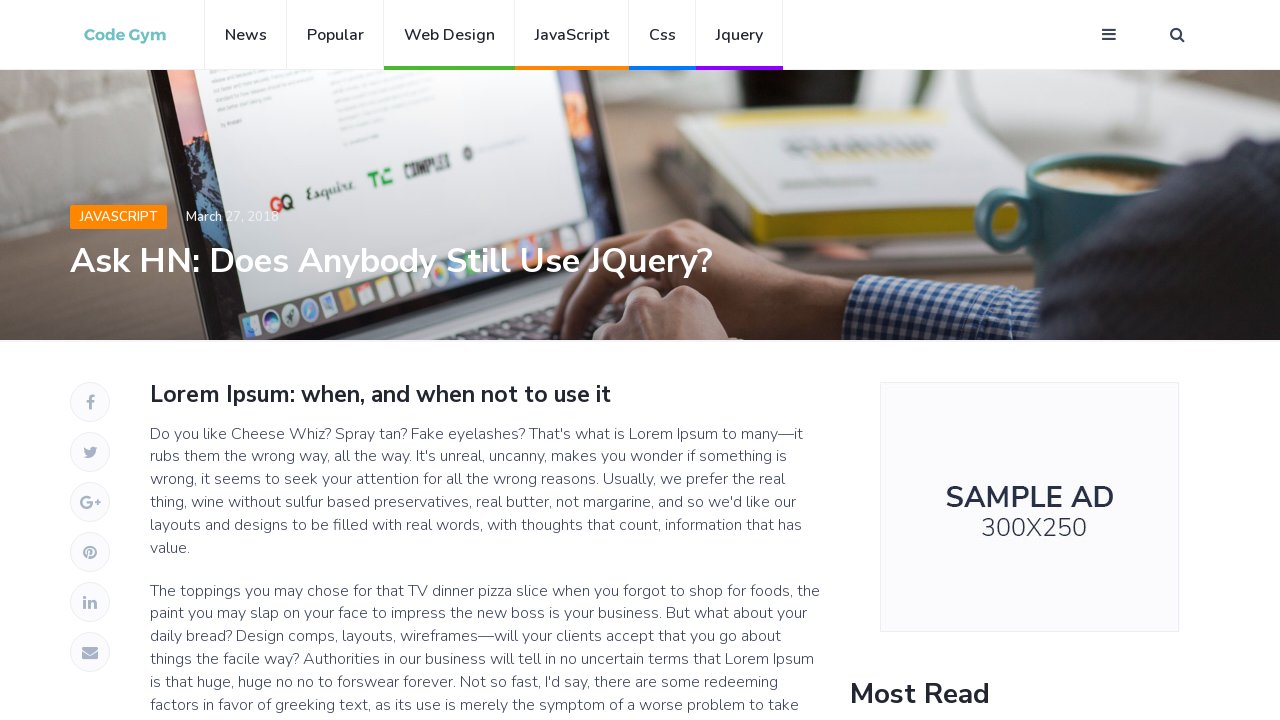

Extracted article English title text: 'Ask HN: Does Anybody Still Use JQuery?'
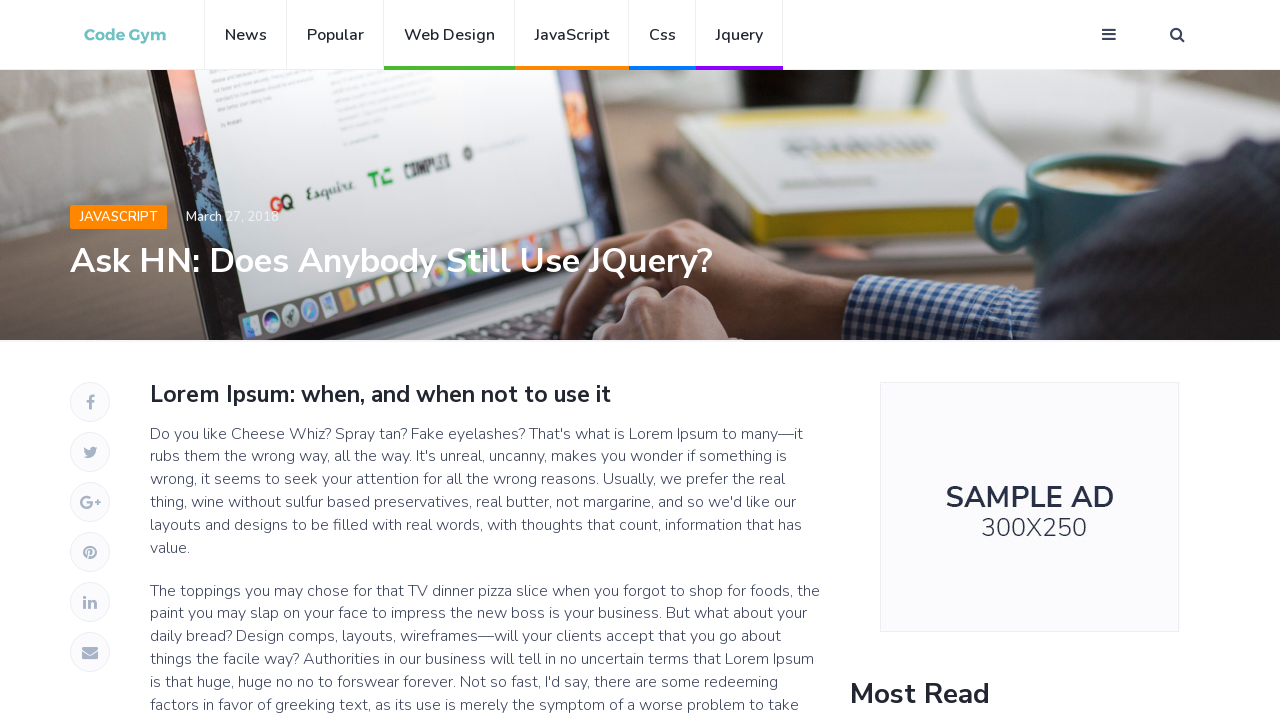

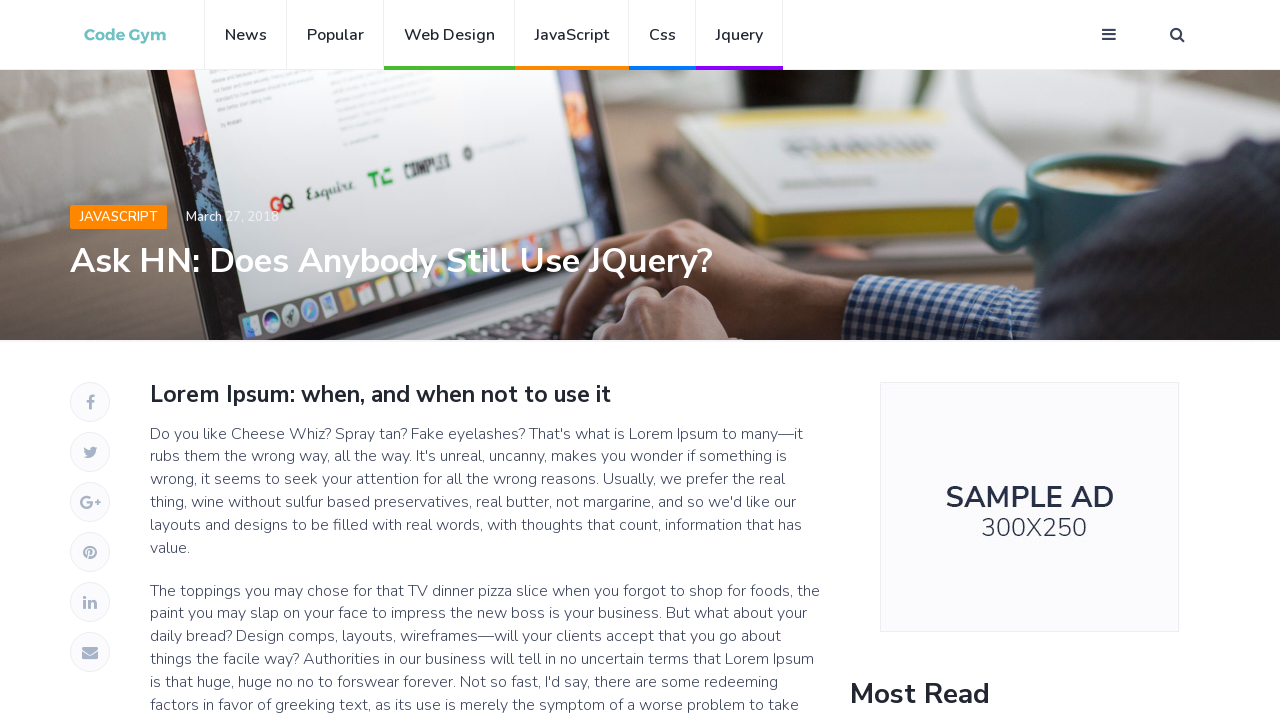